Navigates to obstacle 11 (PopUp), clicks a button that opens a popup, then closes the popup window

Starting URL: https://obstaclecourse.tricentis.com/Obstacles/List?page=2

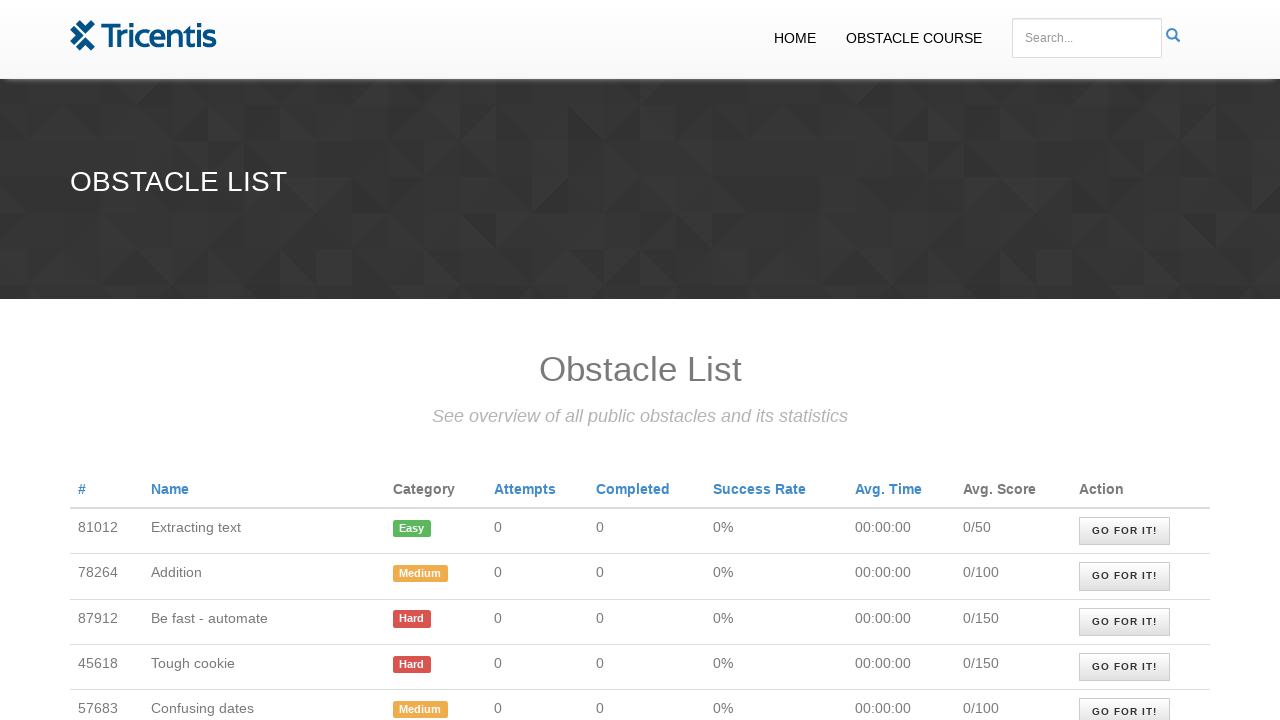

Clicked on the seventh row obstacle link to navigate to Obstacle 11 (PopUp) at (1124, 361) on xpath=/html/body/div[2]/table/tbody/tr[7]/td[9]/a
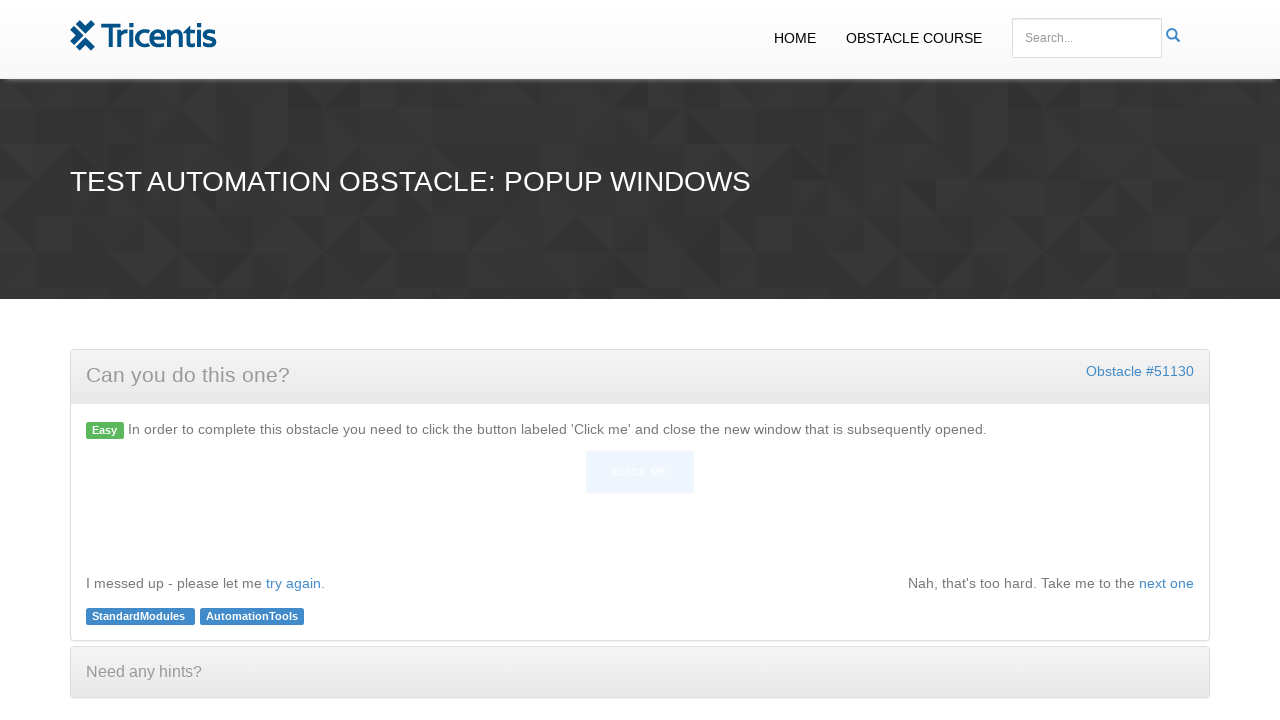

Button element loaded and is ready to click
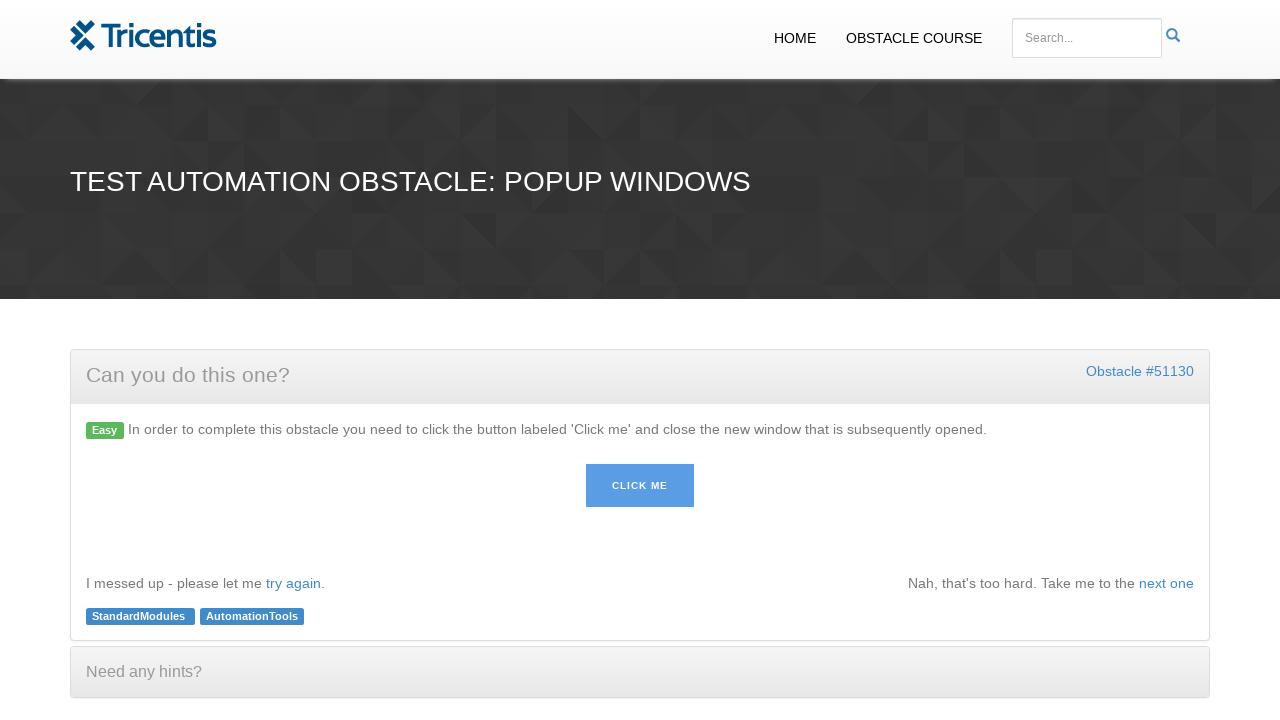

Clicked button to open popup window at (640, 491) on #button
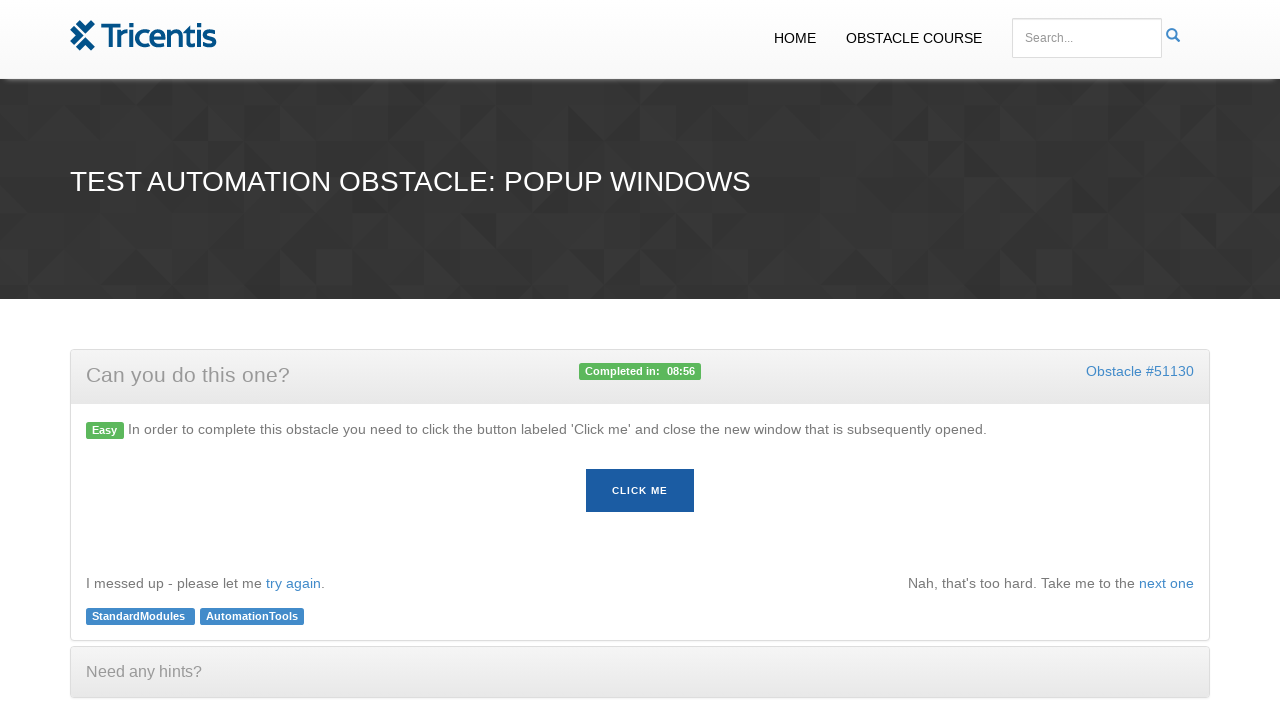

Popup window opened and reference obtained
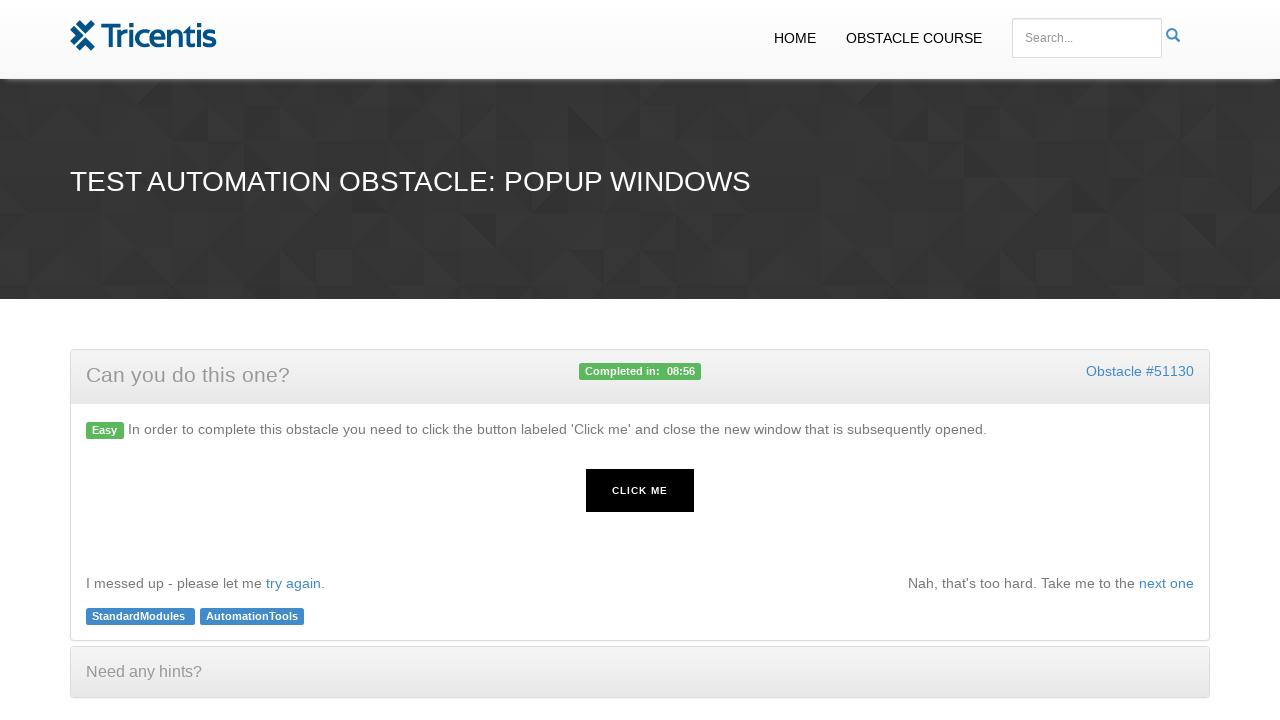

Popup window closed successfully
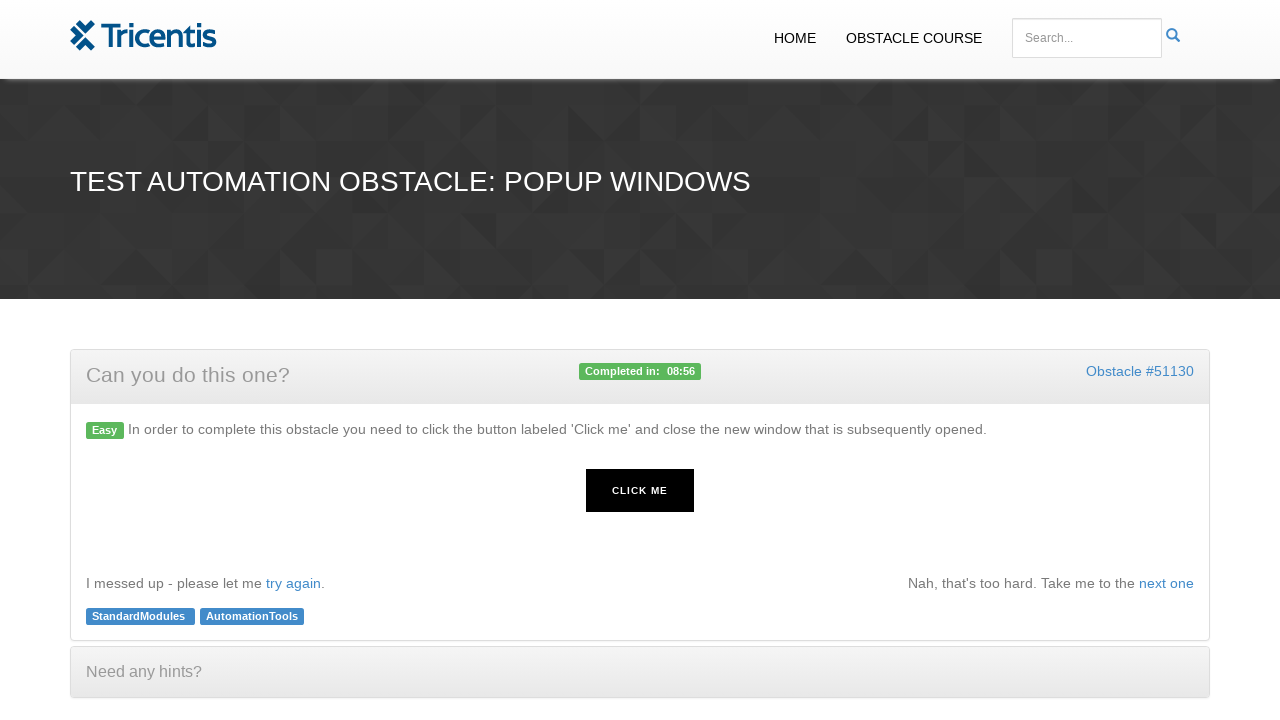

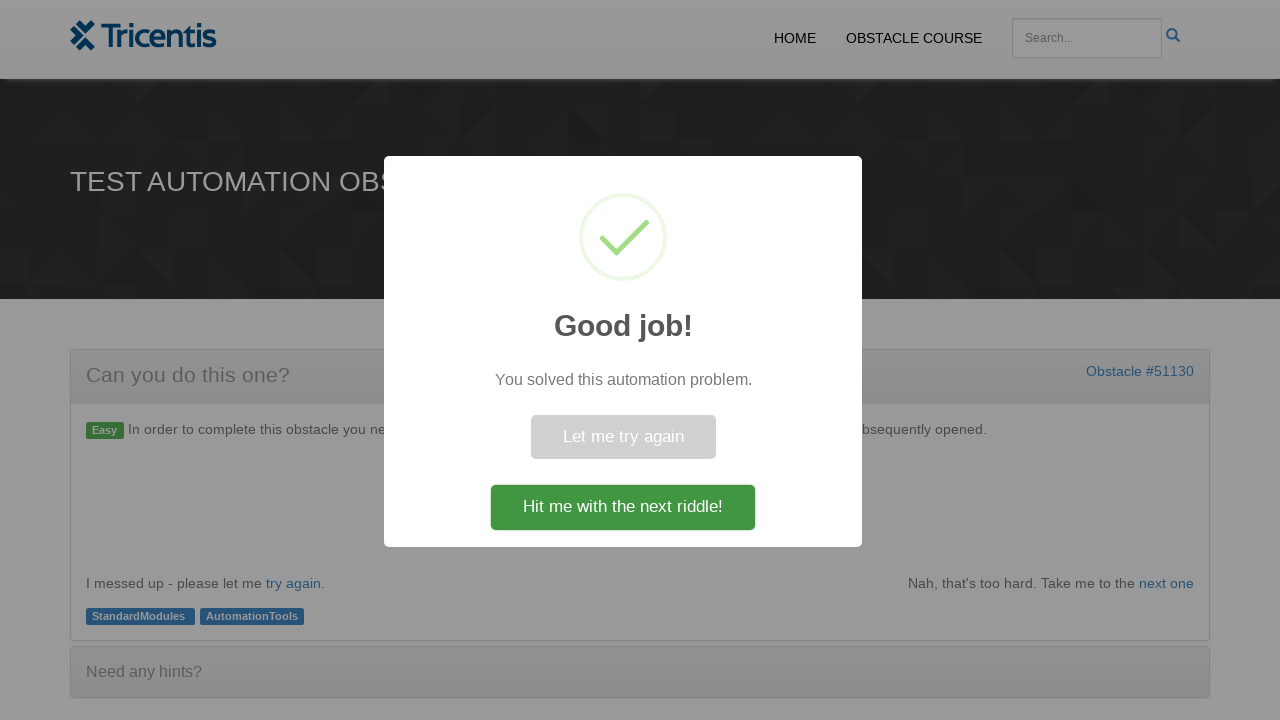